Tests the Taiwan judicial judgment search system by entering a case keyword, submitting the search, and navigating through result pages.

Starting URL: https://judgment.judicial.gov.tw/FJUD/default.aspx

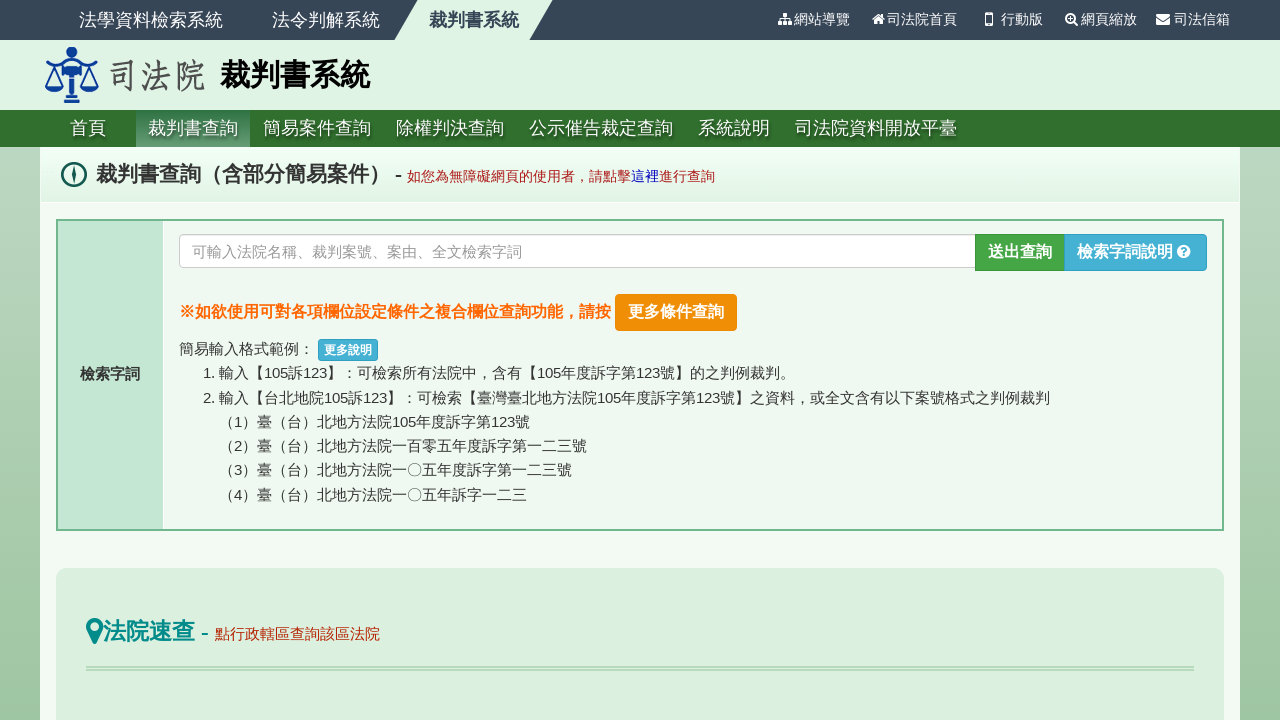

Filled search input with keyword '112重訴8' on #txtKW
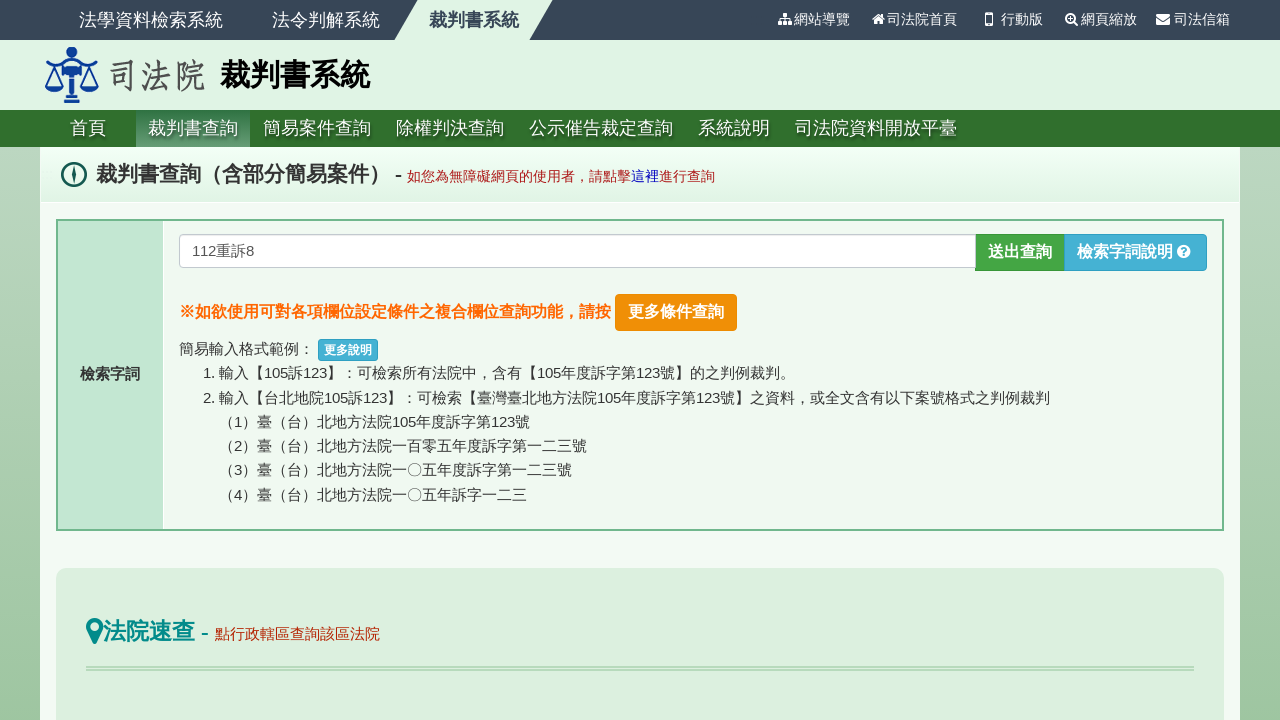

Clicked search button to submit query at (1020, 253) on #btnSimpleQry
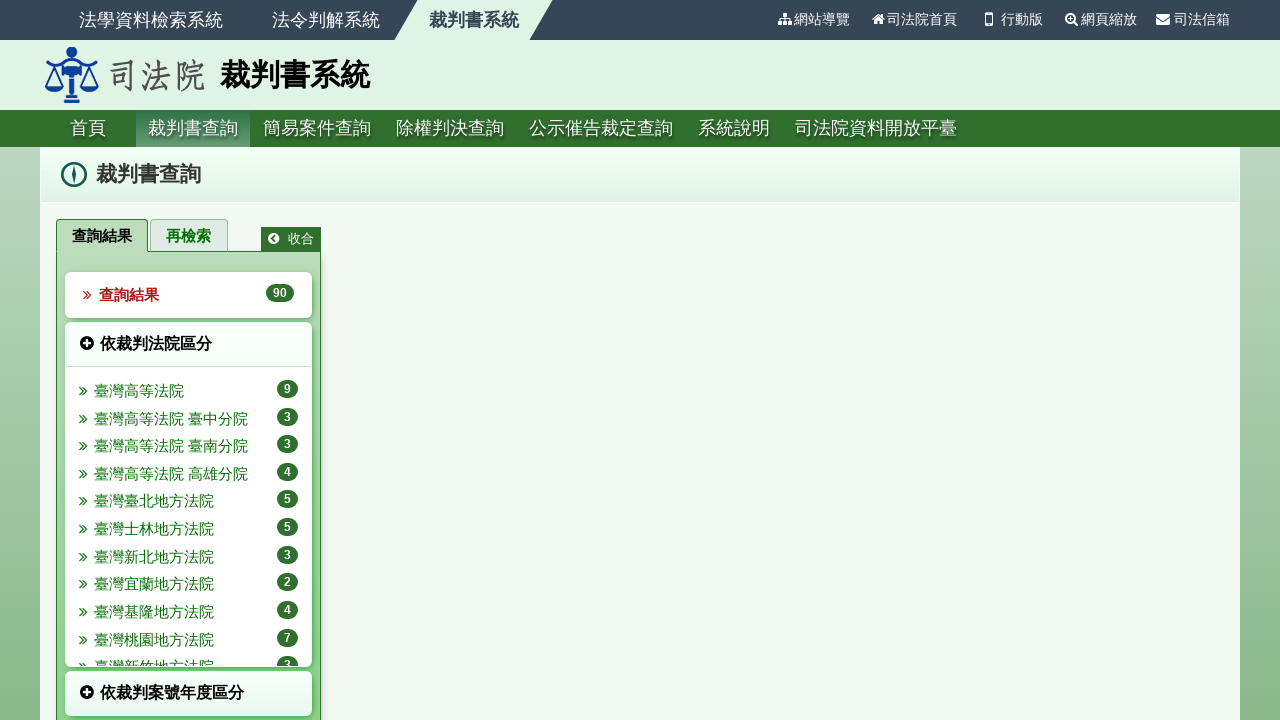

Located results iframe
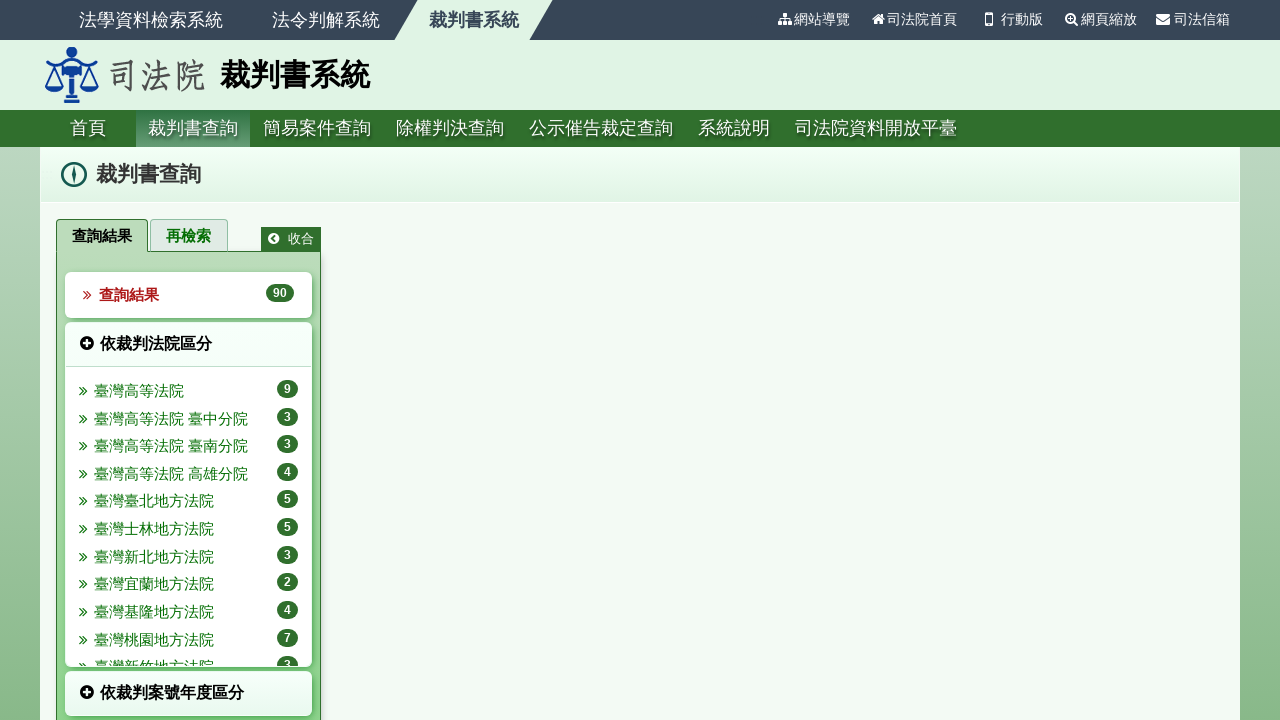

Results table loaded in iframe
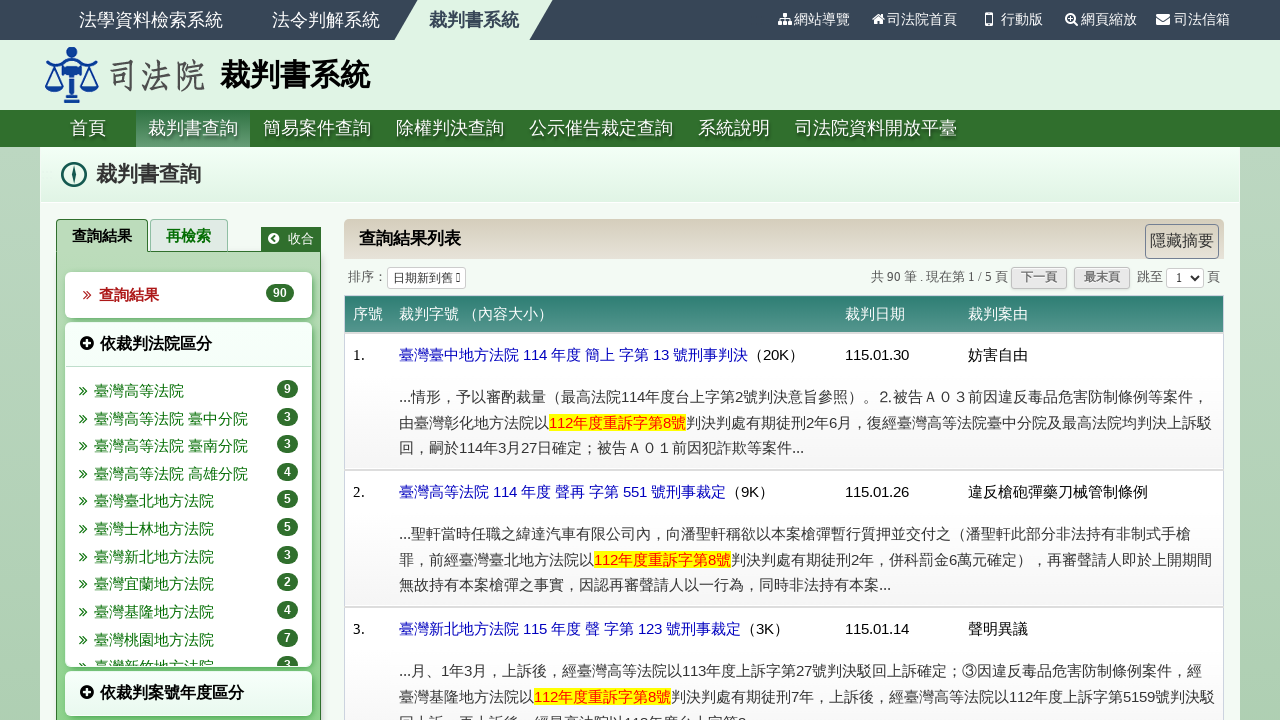

First table row became visible in results
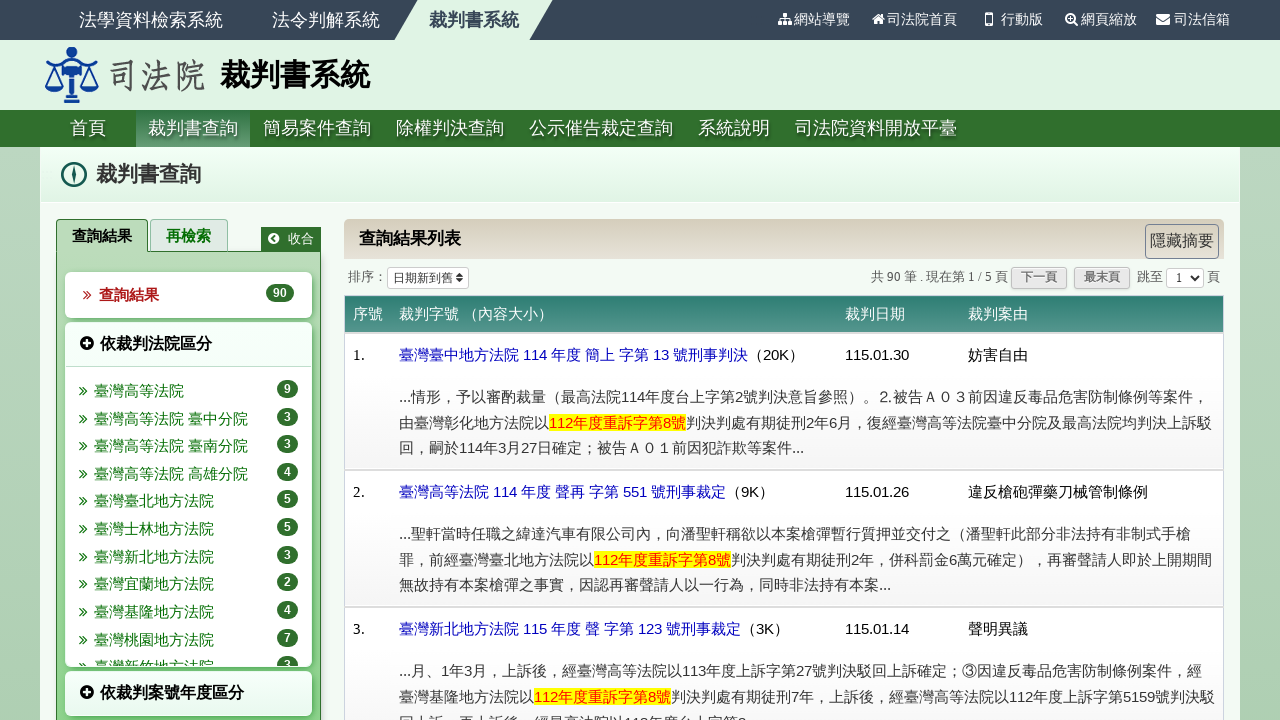

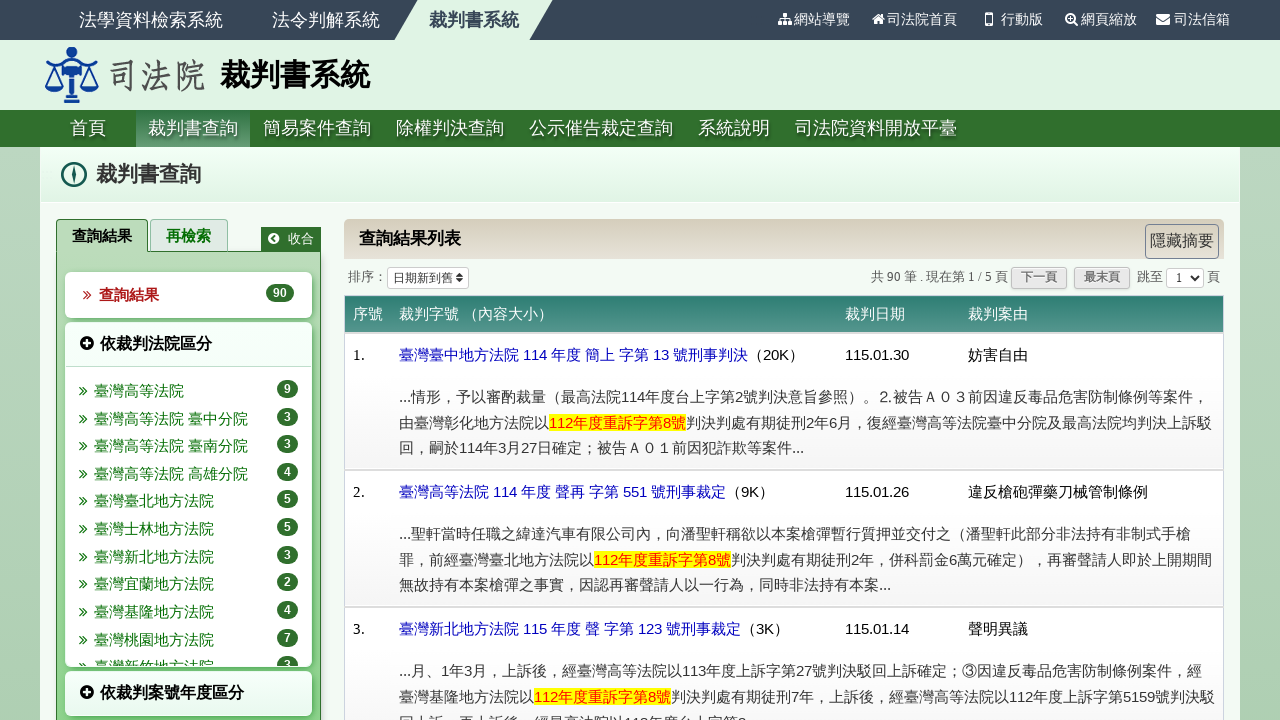